Tests Multiple Windows page by clicking the link that opens a new window

Starting URL: https://the-internet.herokuapp.com/

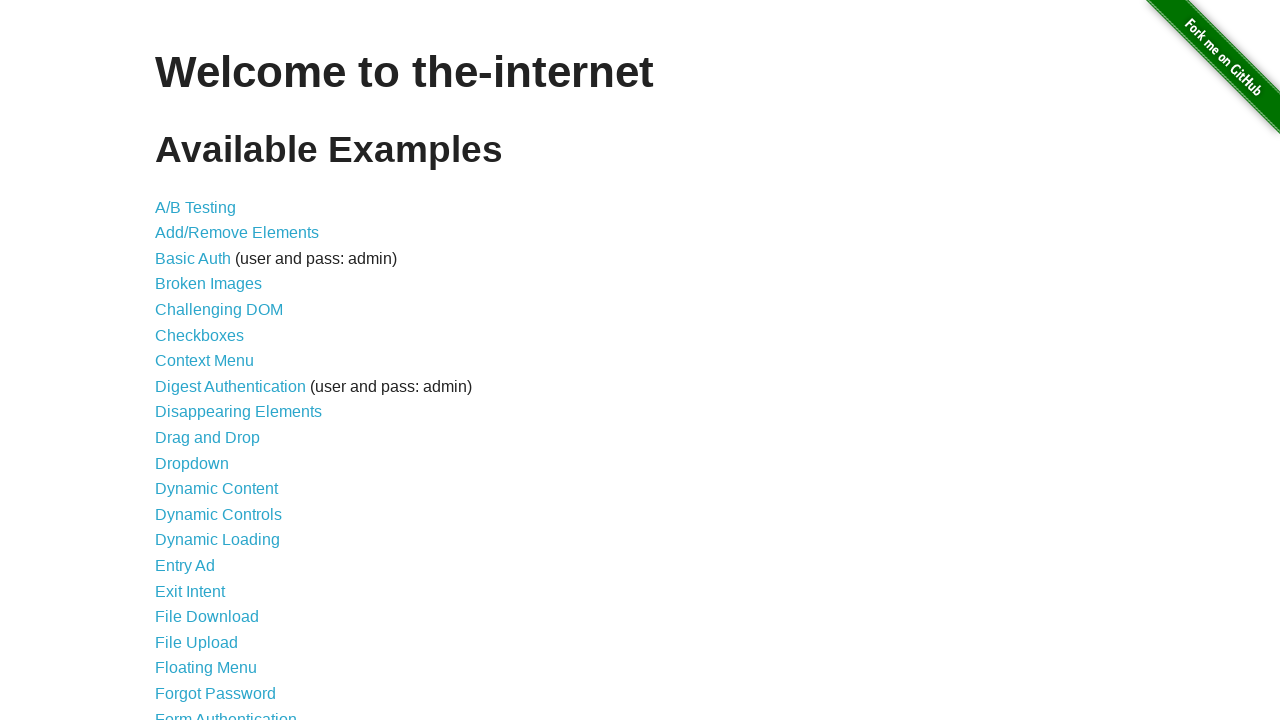

Clicked on Multiple Windows link at (218, 369) on a:text('Multiple Windows')
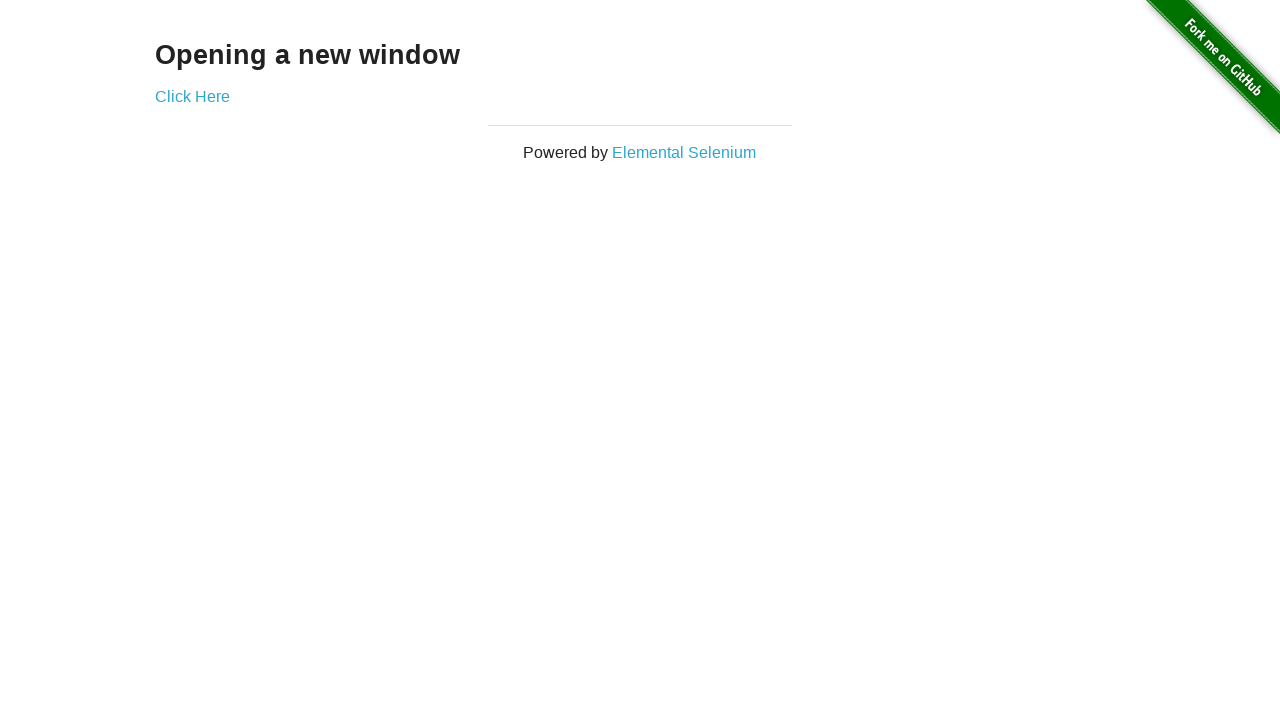

Clicked on link that opens a new window at (192, 96) on a:text('Click Here')
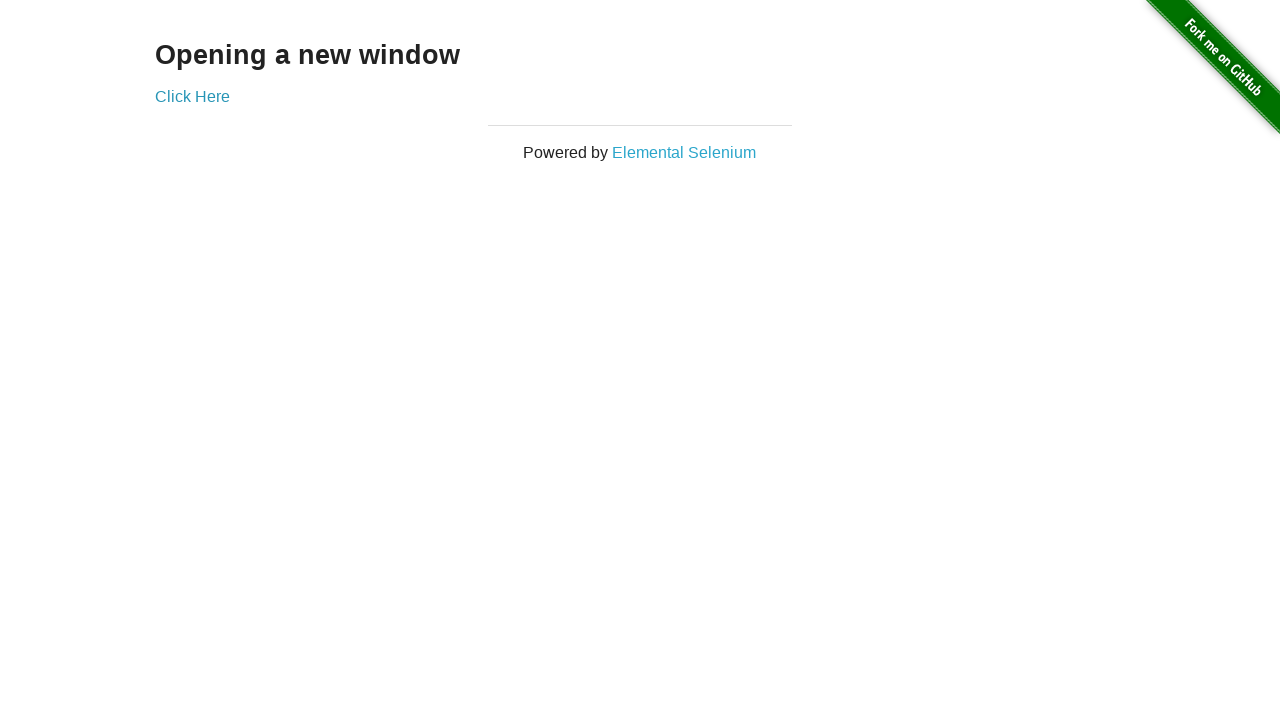

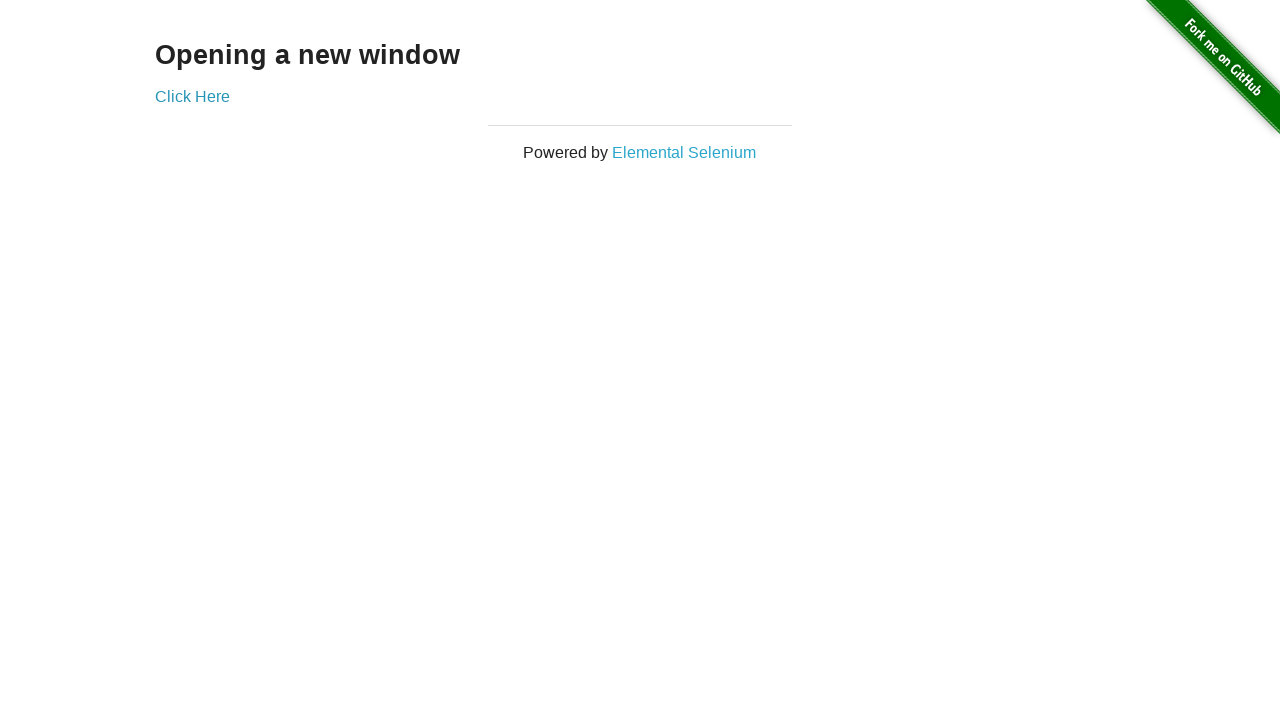